Tests right-click context menu by right-clicking an element and hovering over the Quit option

Starting URL: http://swisnl.github.io/jQuery-contextMenu/demo.html

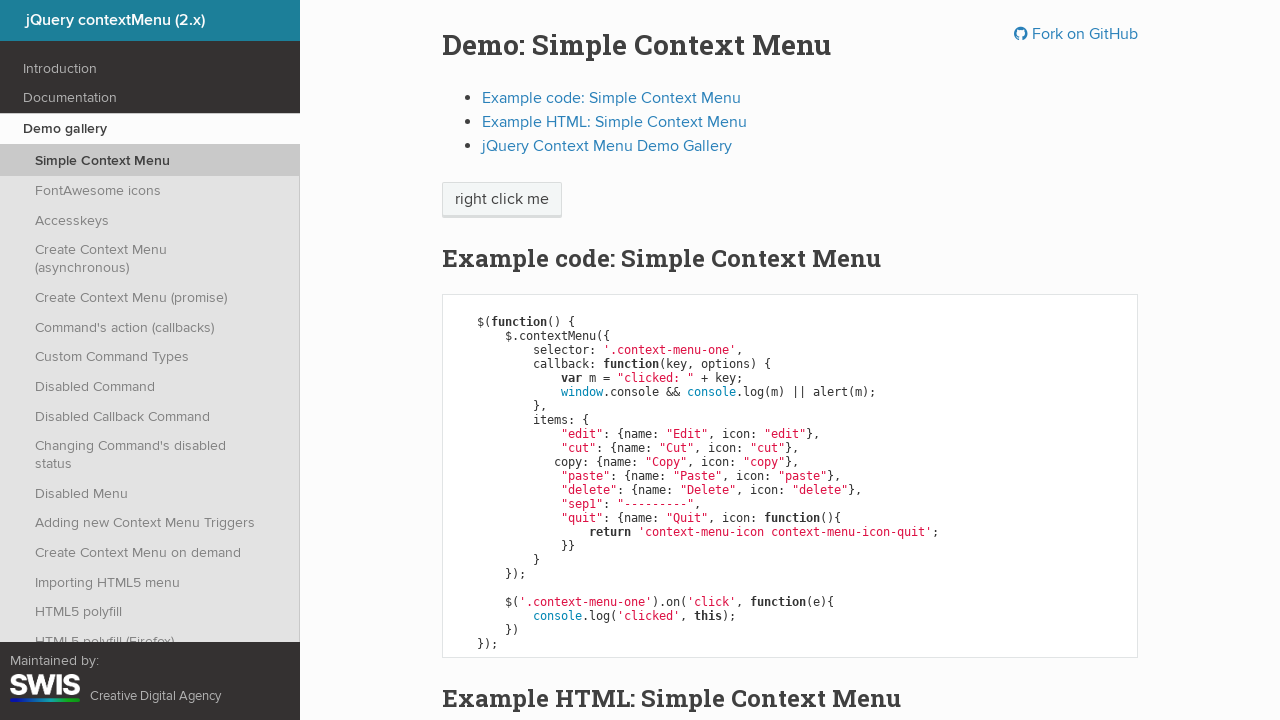

Navigated to jQuery contextMenu demo page
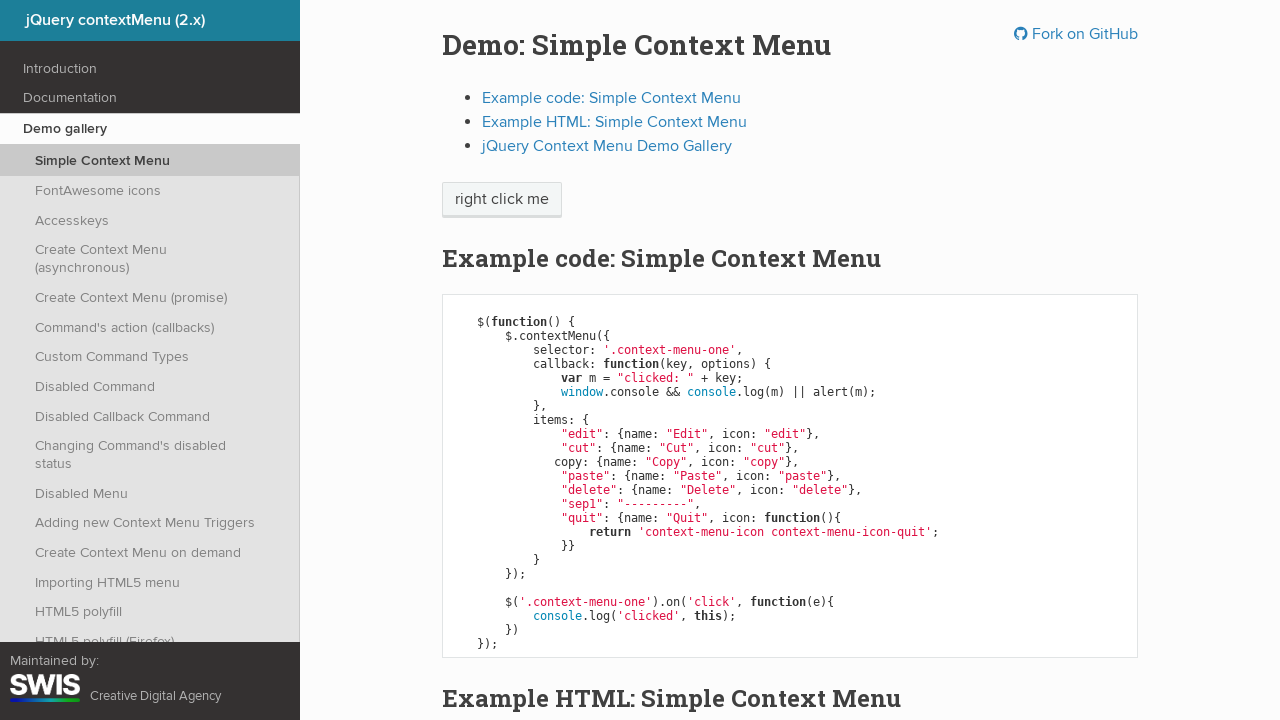

Right-clicked on 'right click me' element to open context menu at (502, 200) on //span[text()='right click me']
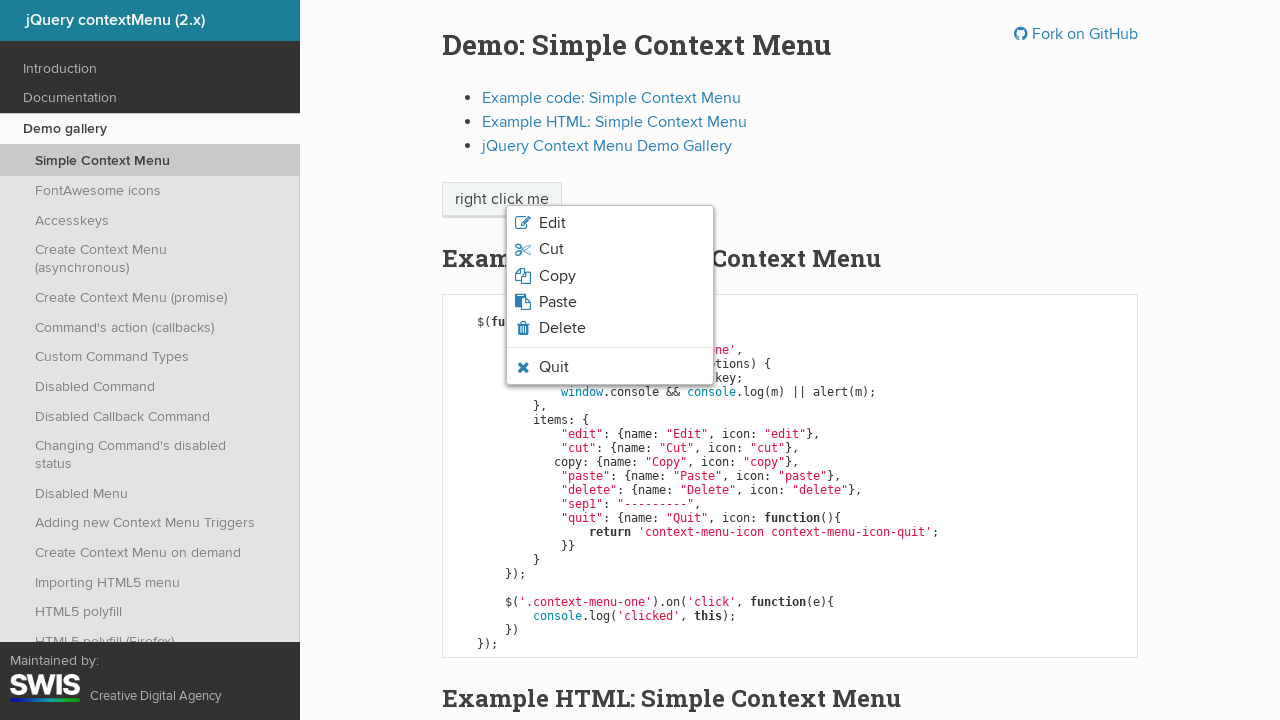

Hovered over the Quit option in context menu at (610, 367) on xpath=//li[contains(@class,'context-menu-icon-quit')]
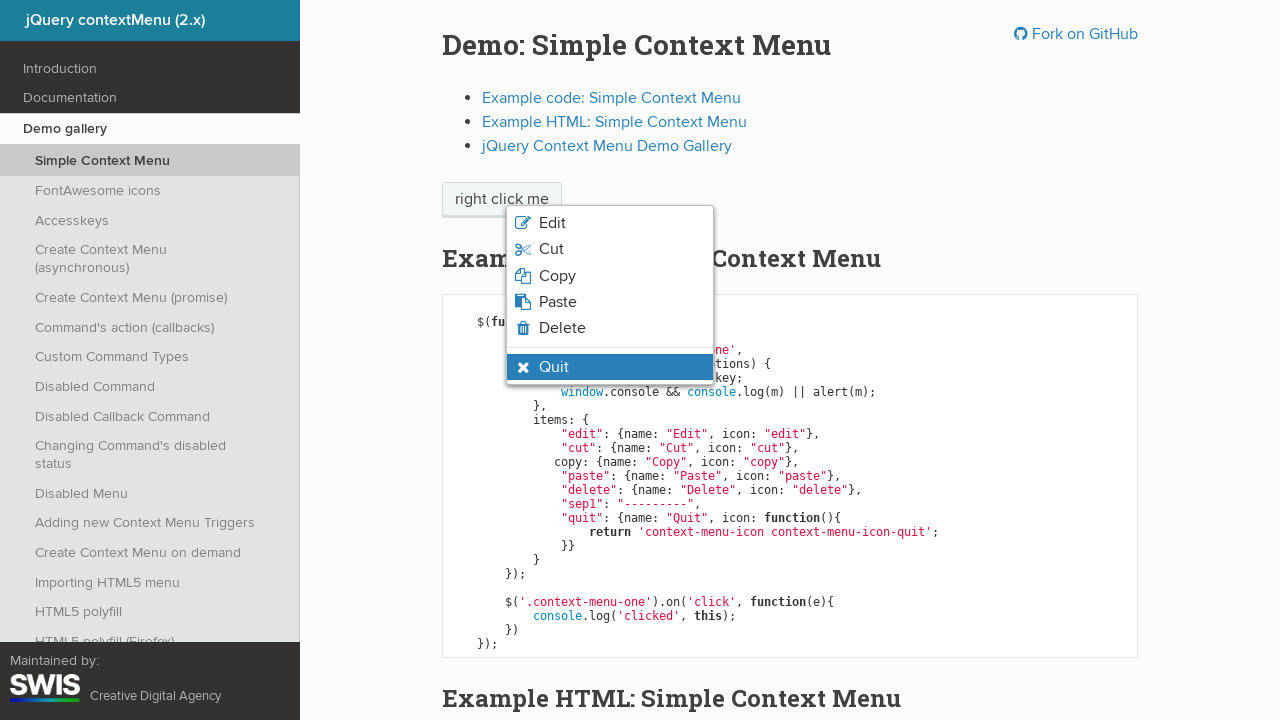

Verified Quit option is visible and in hover state
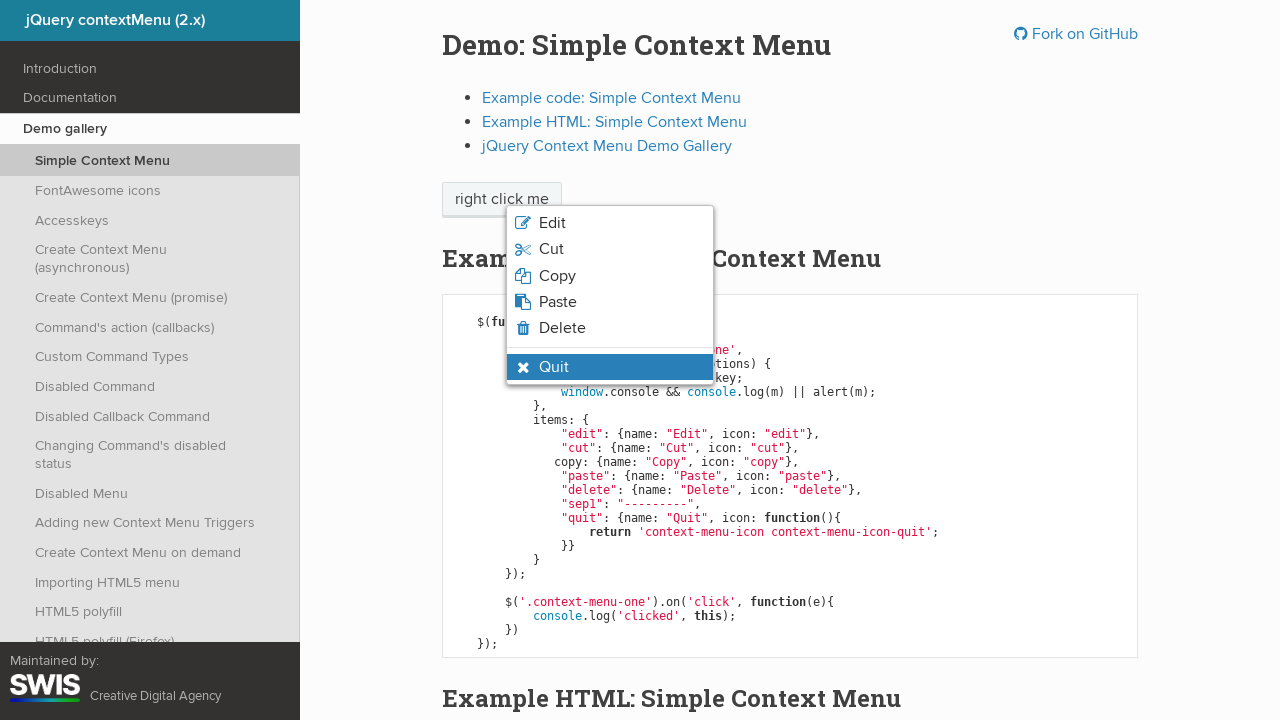

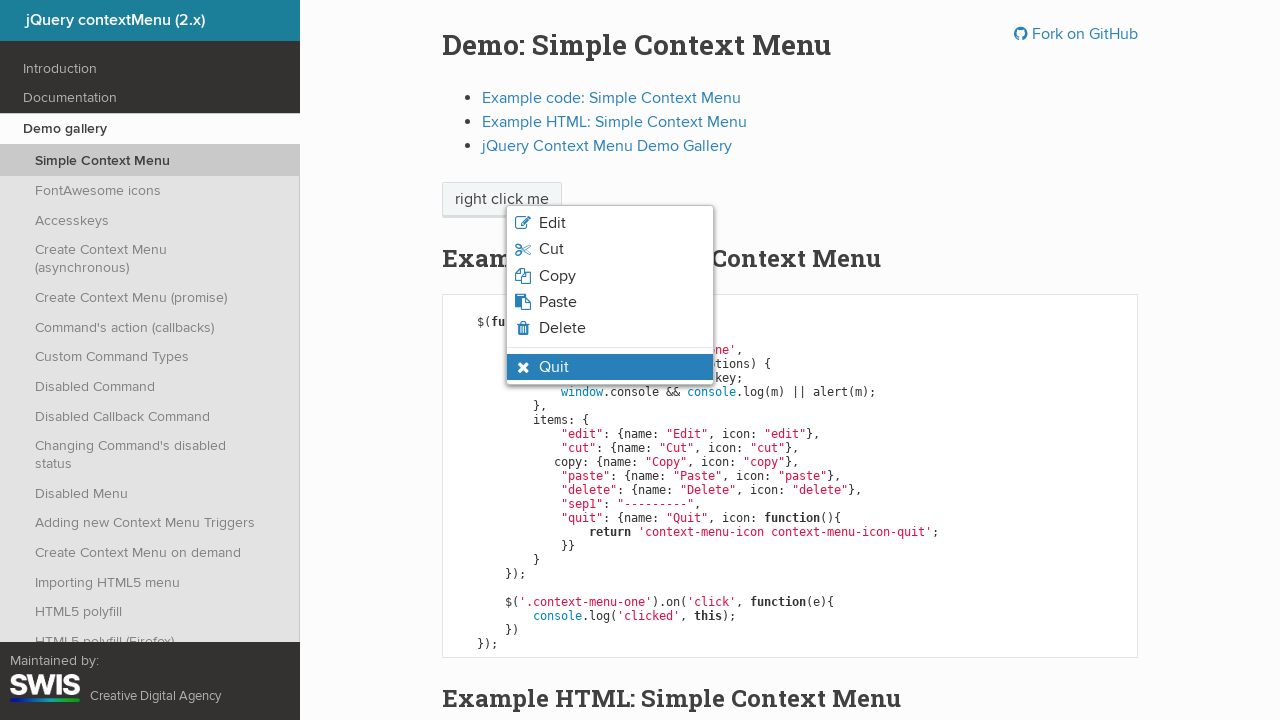